Tests an e-commerce flow by searching for products, adding them to cart, and applying a promo code at checkout

Starting URL: https://rahulshettyacademy.com/seleniumPractise/#/

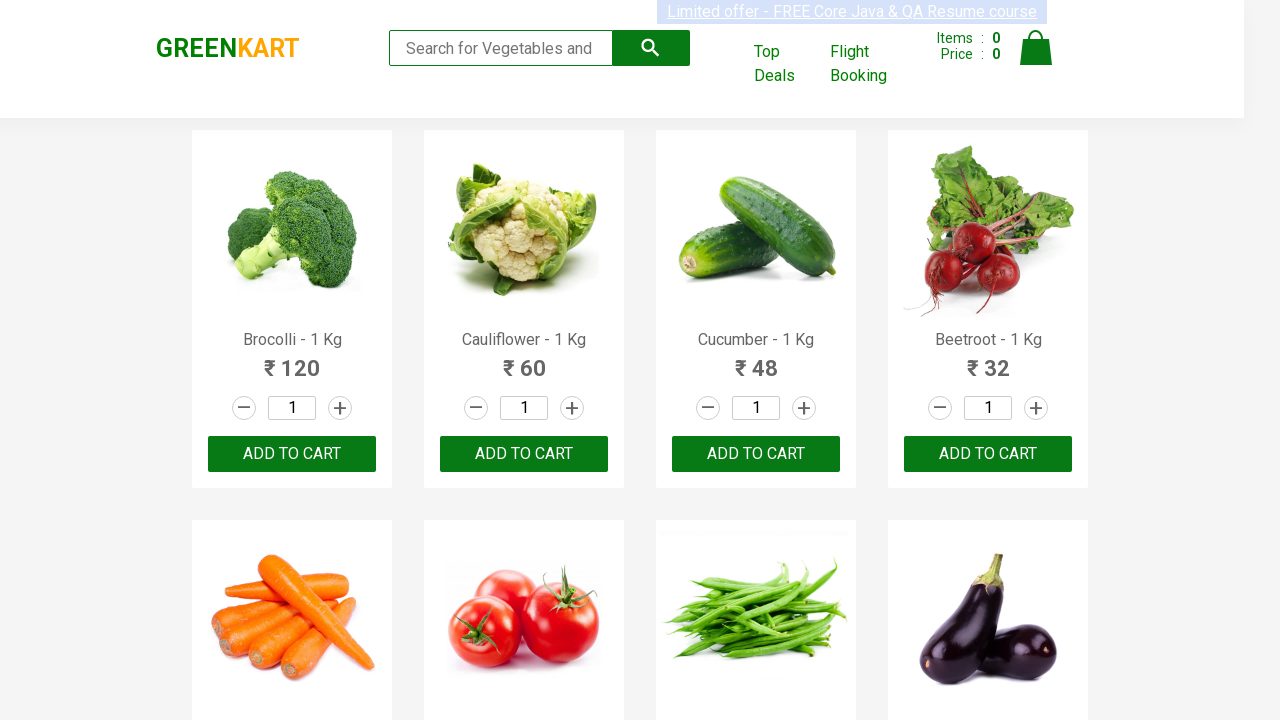

Filled search field with 'ber' to filter products on .search-keyword
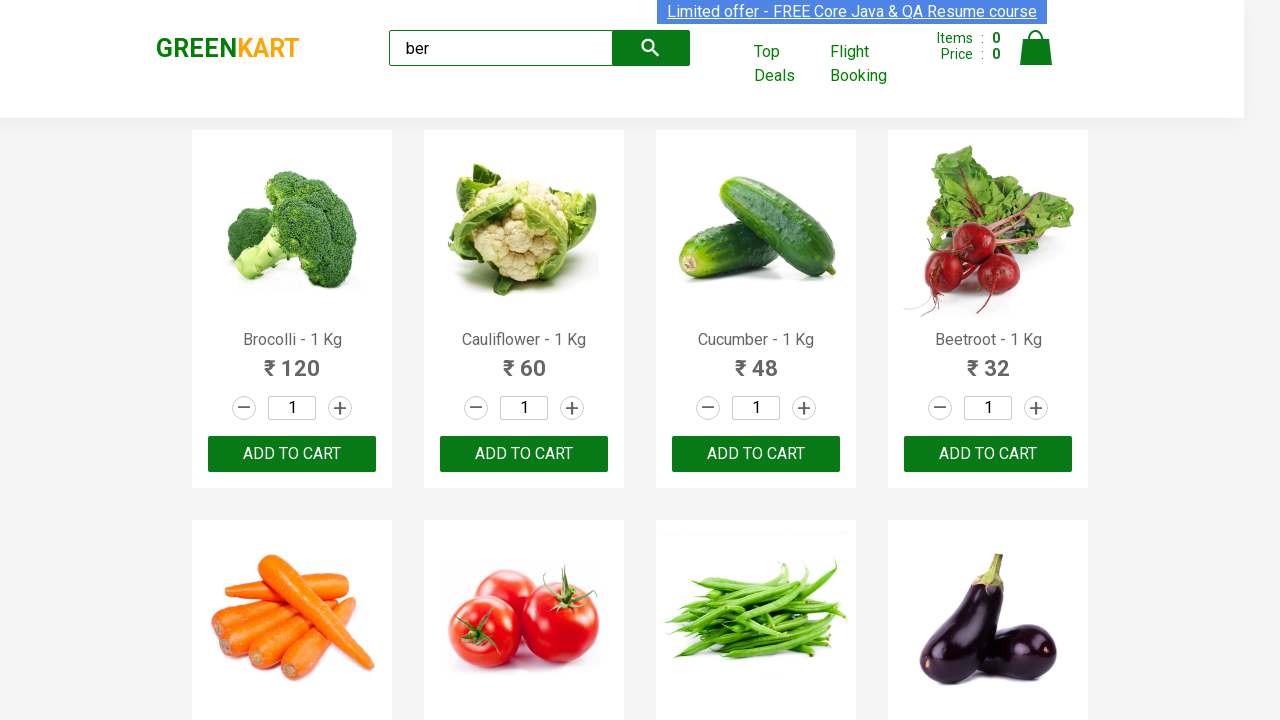

Waited for search results to update
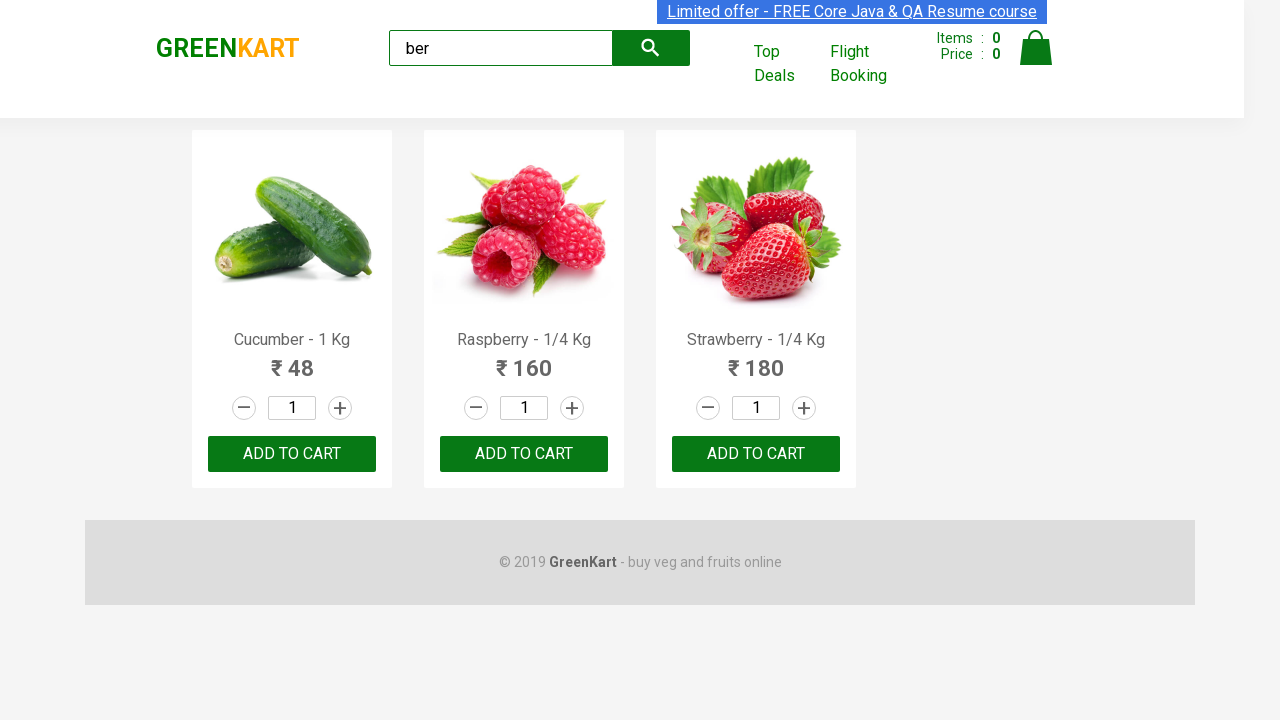

Retrieved all add to cart buttons for filtered products
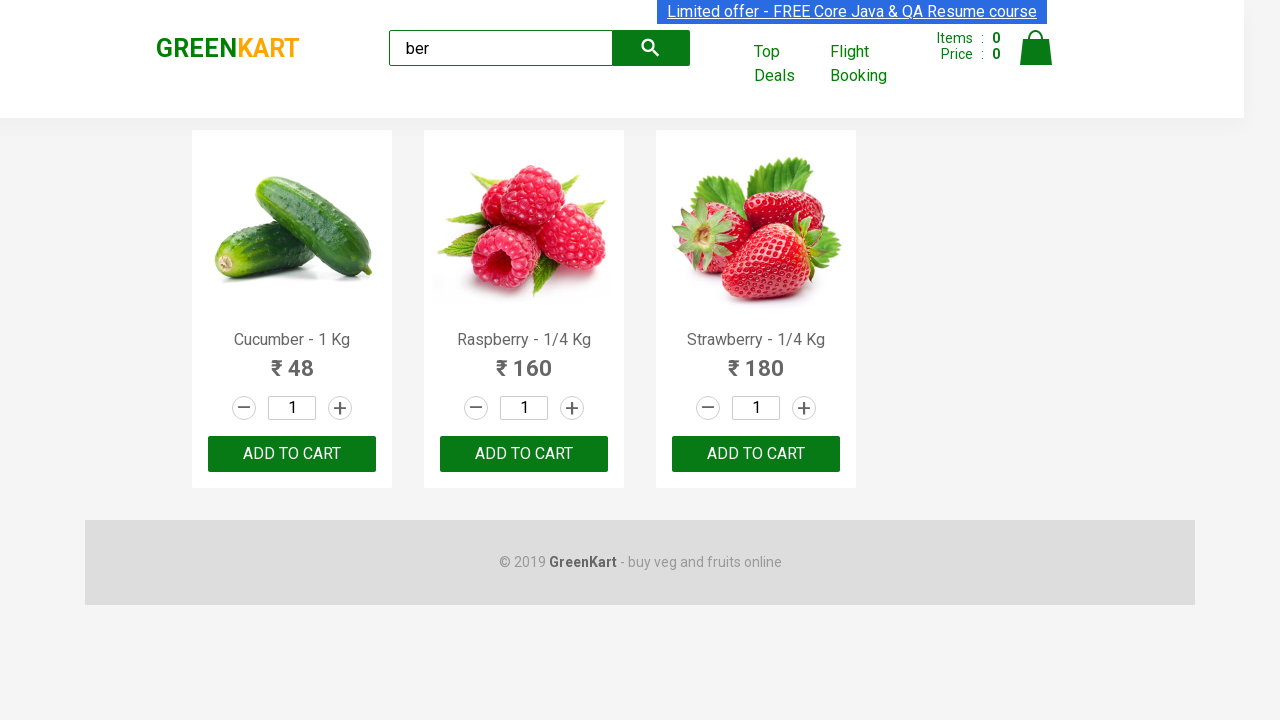

Clicked add to cart button for a product at (292, 454) on div.product div.product-action button >> nth=0
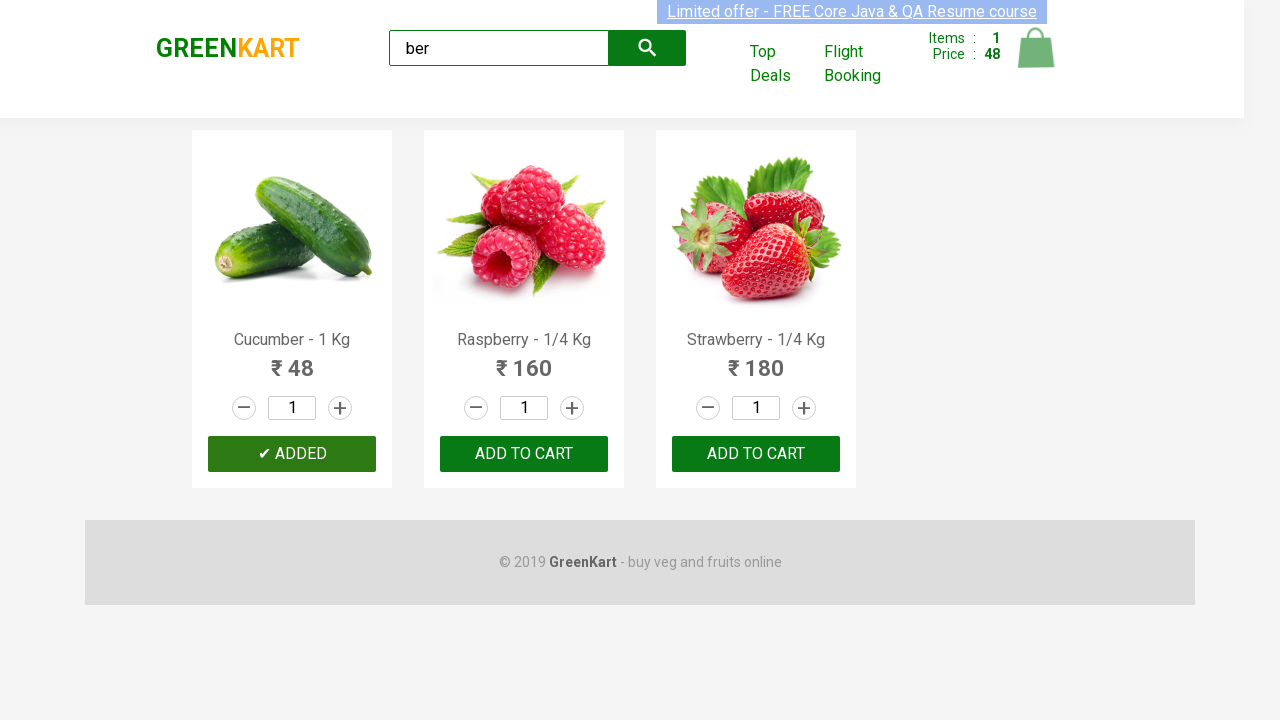

Clicked add to cart button for a product at (524, 454) on div.product div.product-action button >> nth=1
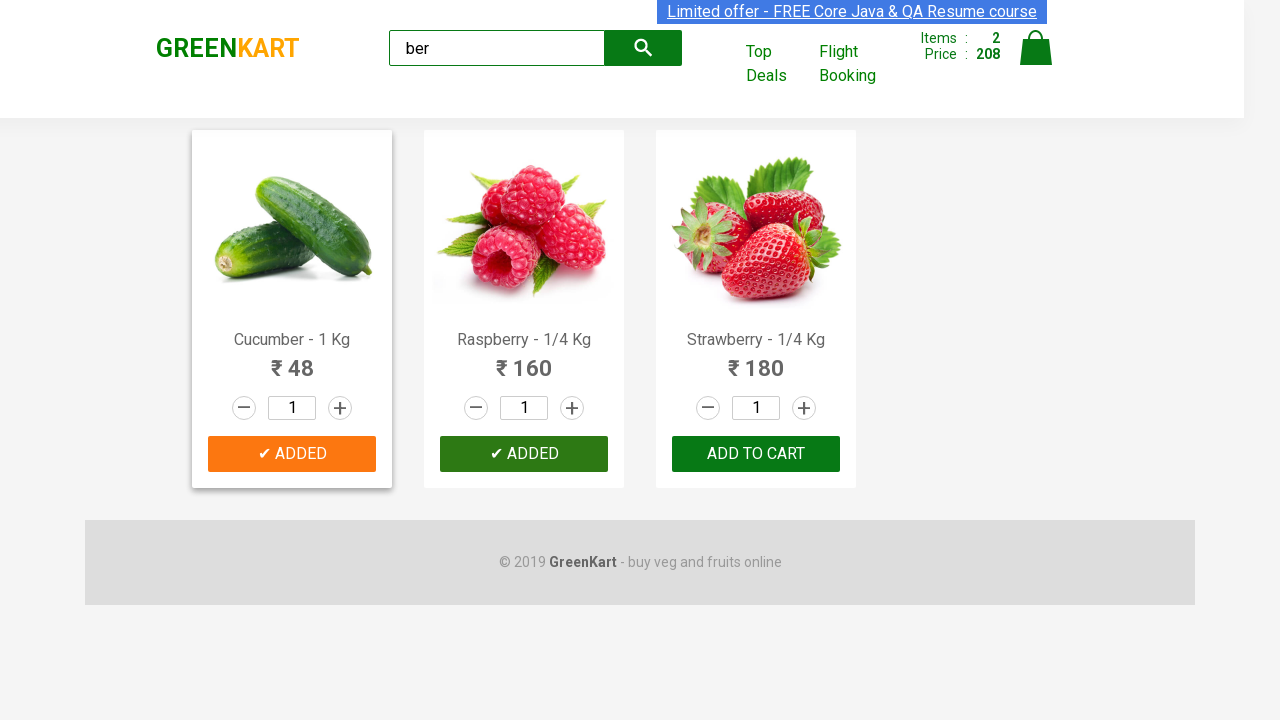

Clicked add to cart button for a product at (756, 454) on div.product div.product-action button >> nth=2
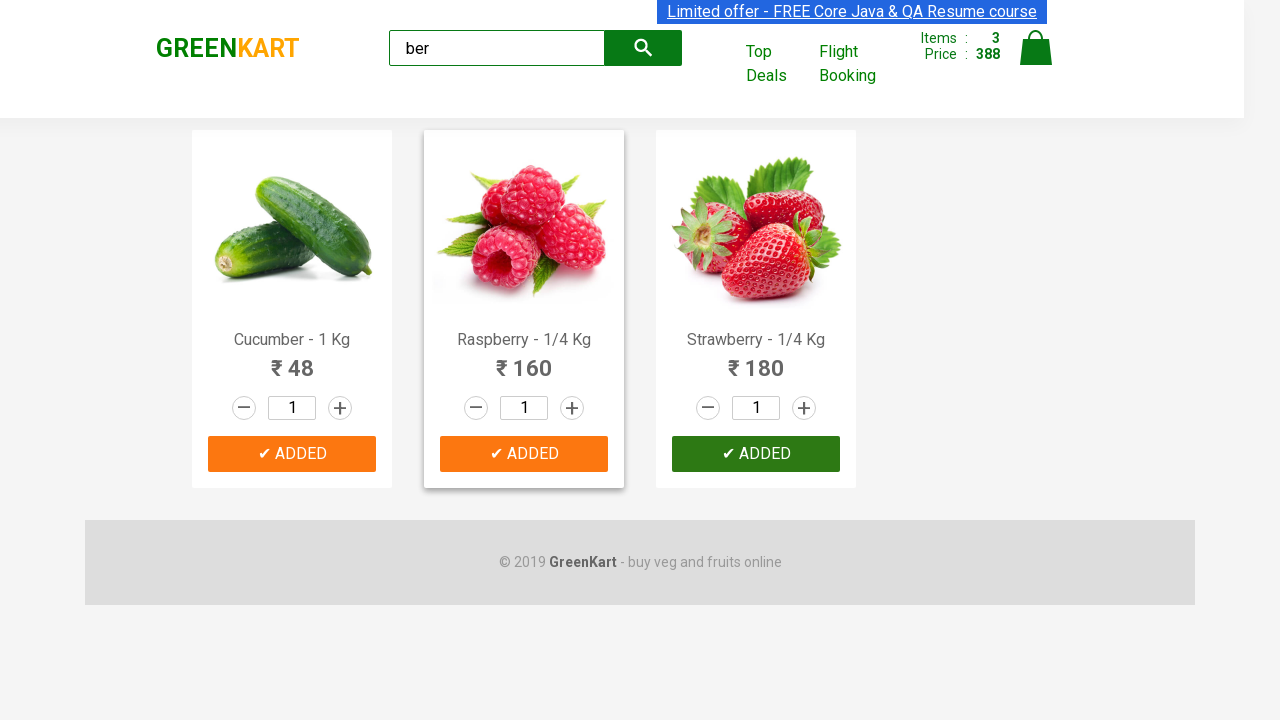

Clicked cart icon to view cart at (1036, 59) on a.cart-icon
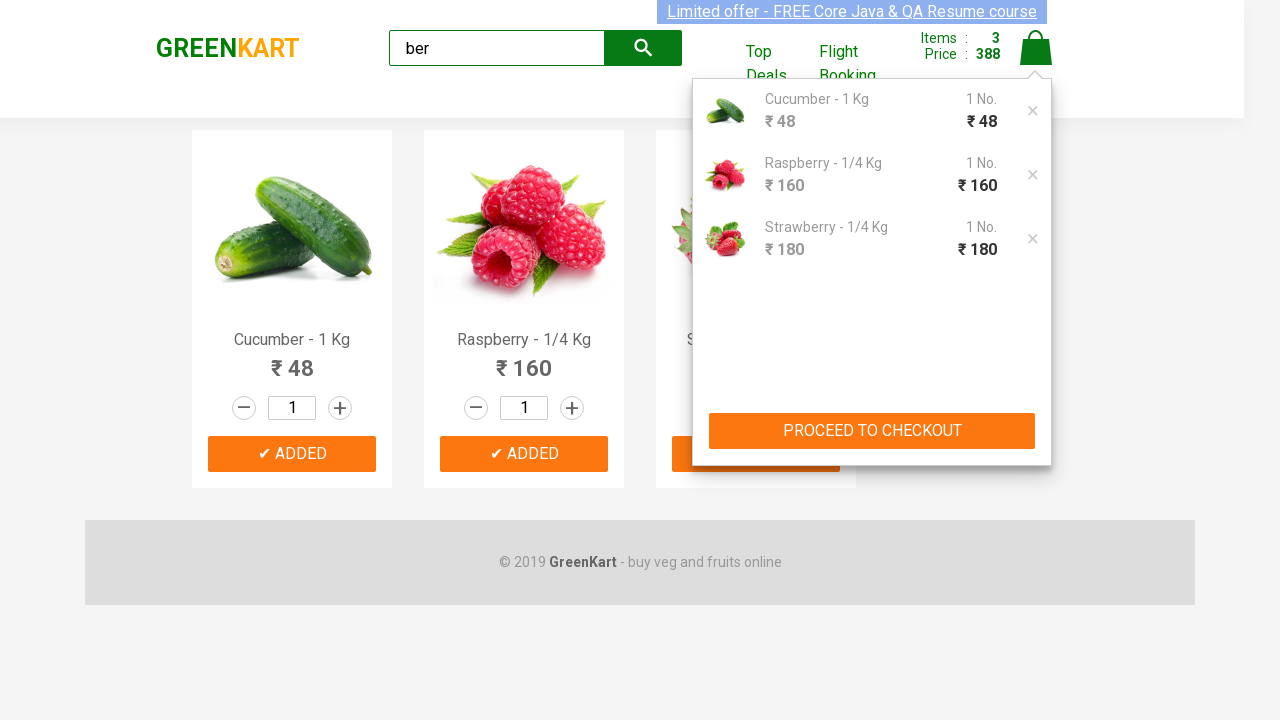

Clicked proceed to checkout button at (872, 431) on div.cart-preview div.action-block button
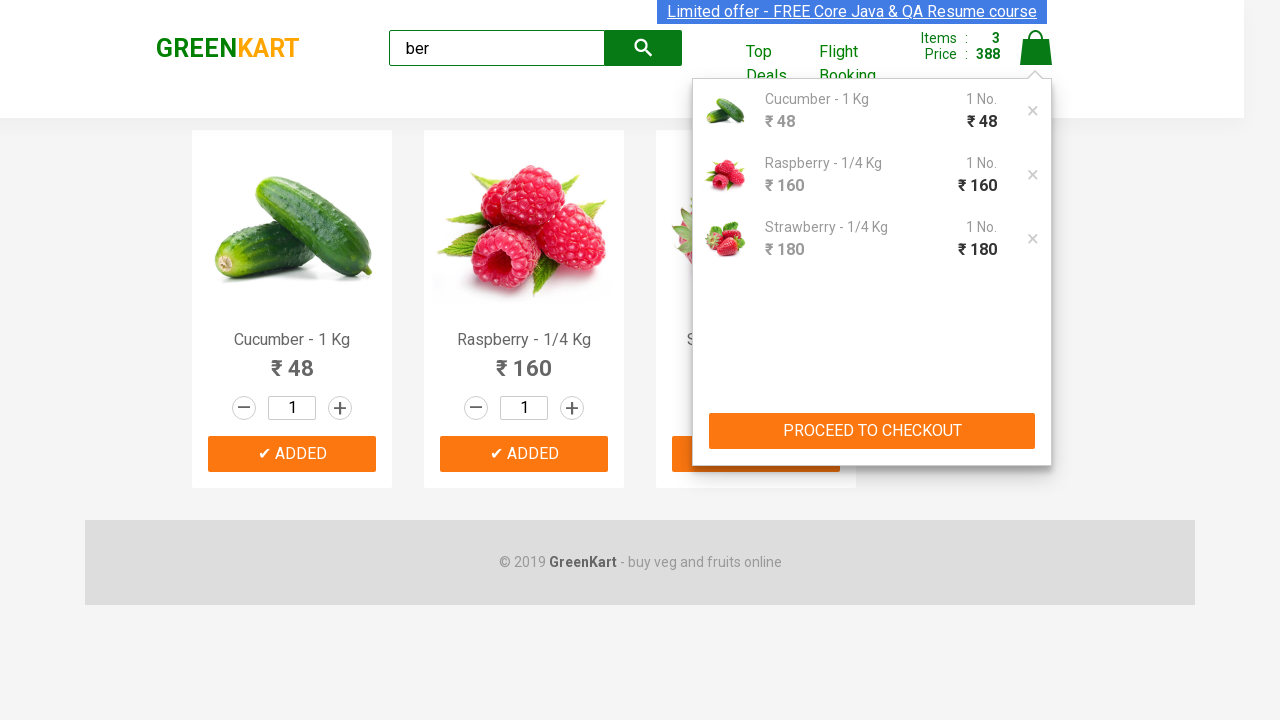

Waited for checkout page to load
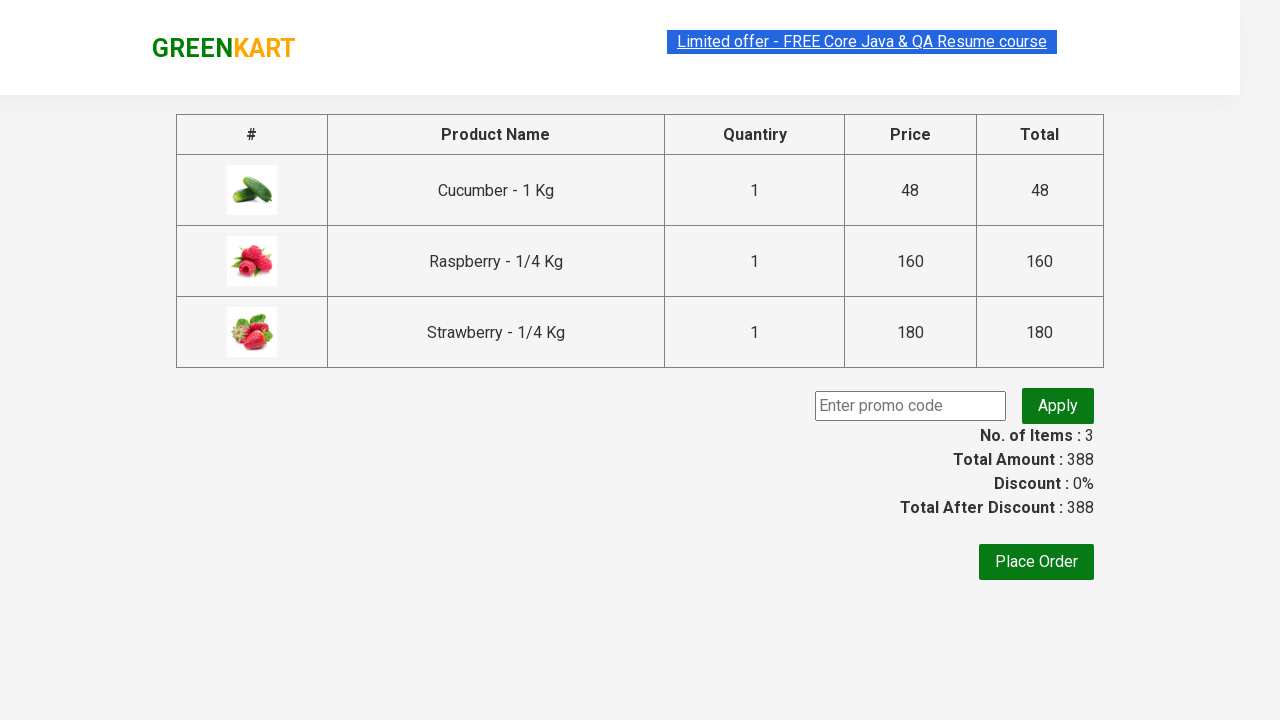

Entered promo code 'rahulshettyacademy' on .promoCode
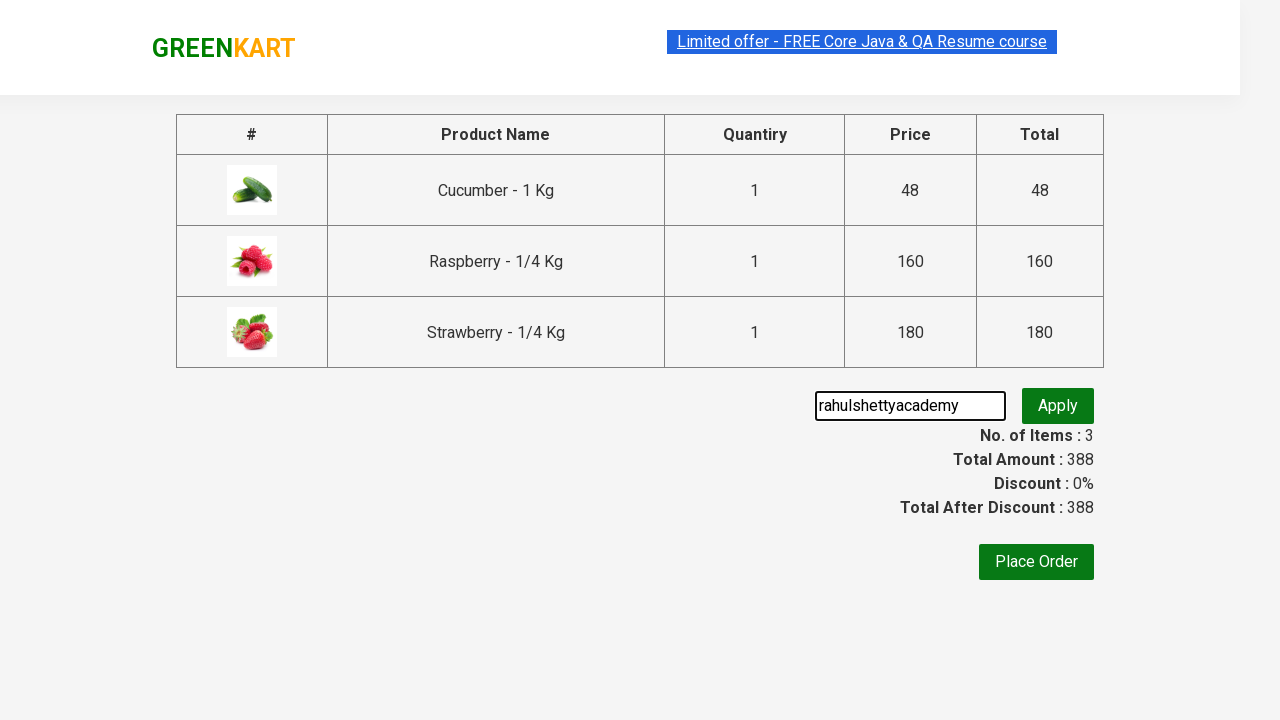

Clicked apply promo code button at (1058, 406) on .promoBtn
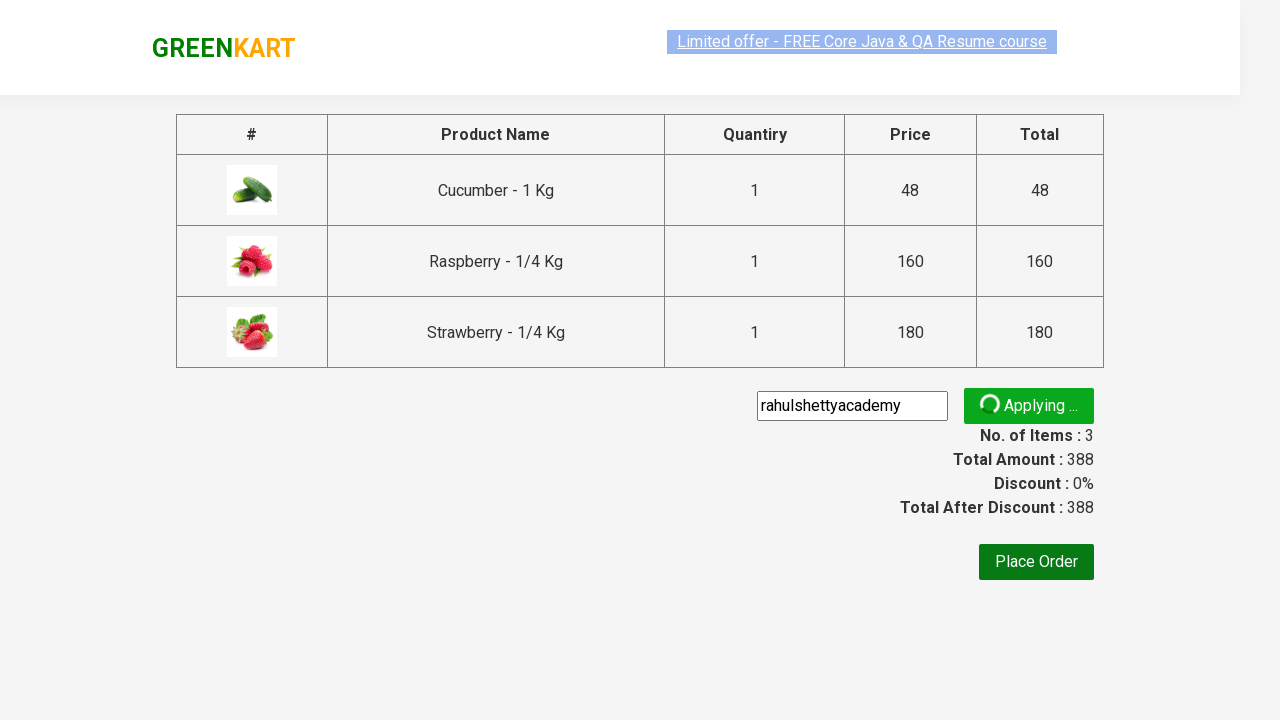

Waited for promo code validation to complete
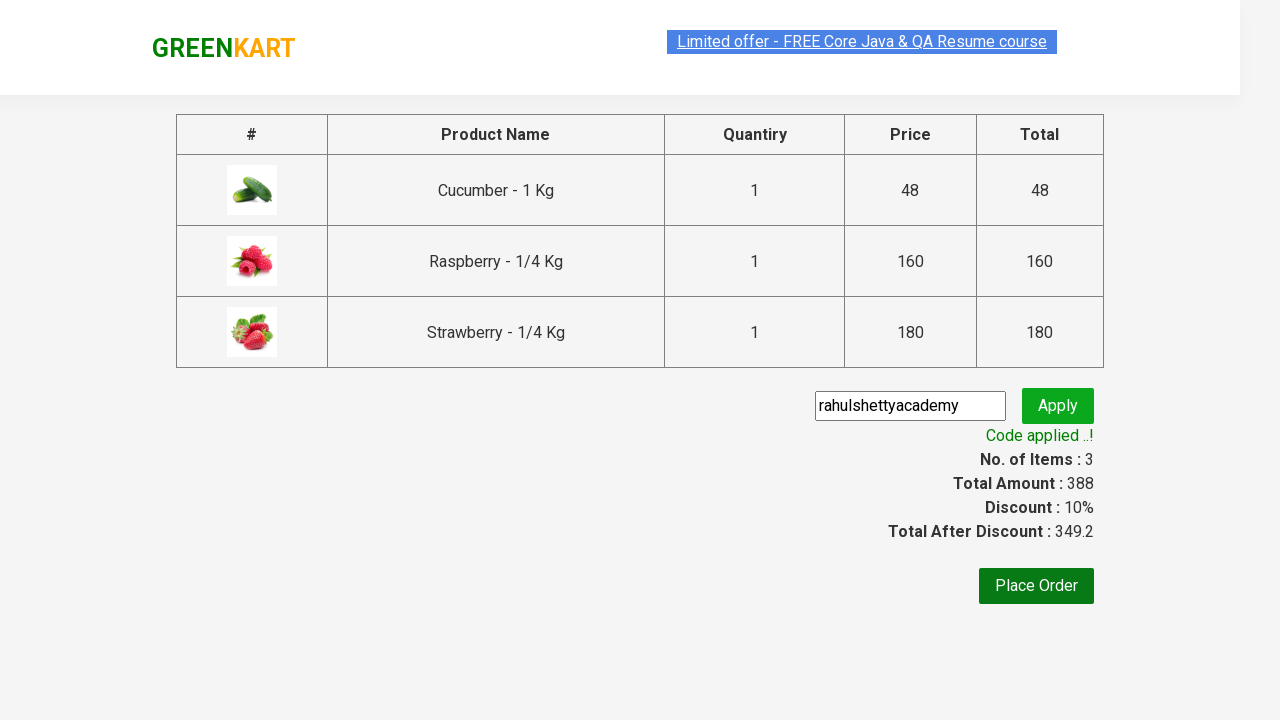

Verified promo code was applied successfully
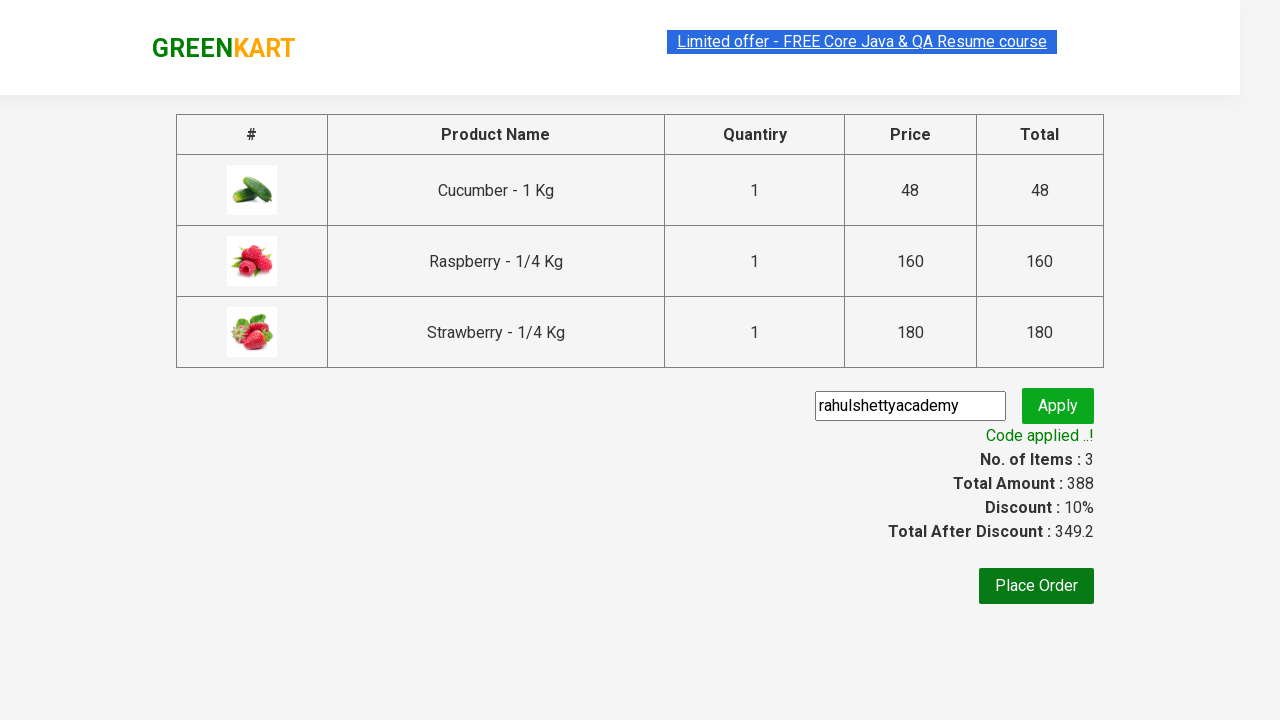

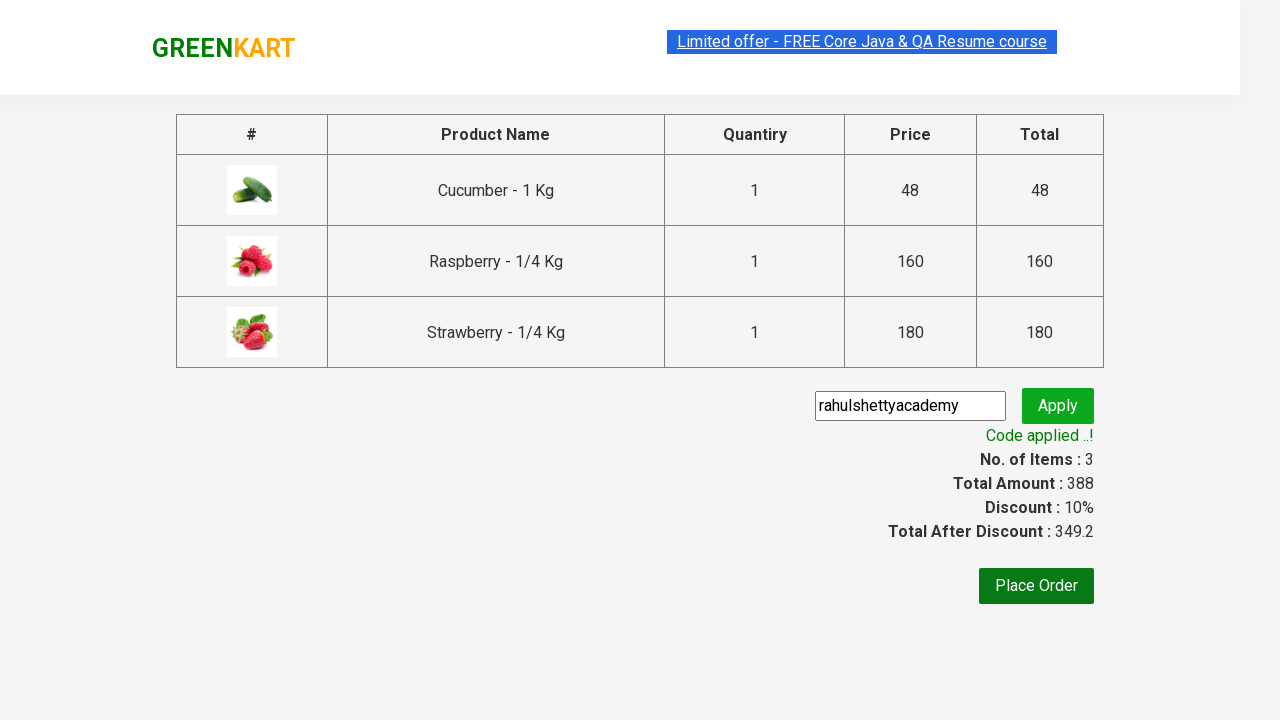